Tests clearing the complete state of all items by checking then unchecking the toggle-all

Starting URL: https://demo.playwright.dev/todomvc

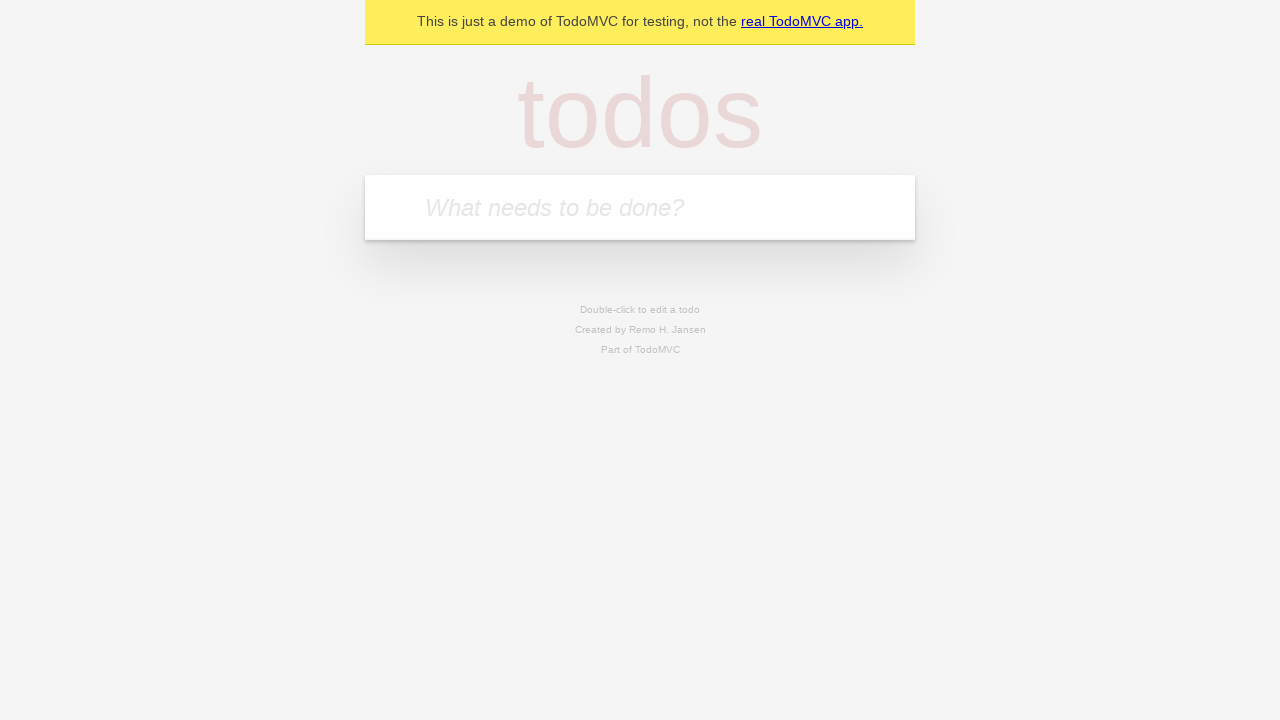

Filled input field with 'buy some cheese' on internal:attr=[placeholder="What needs to be done?"i]
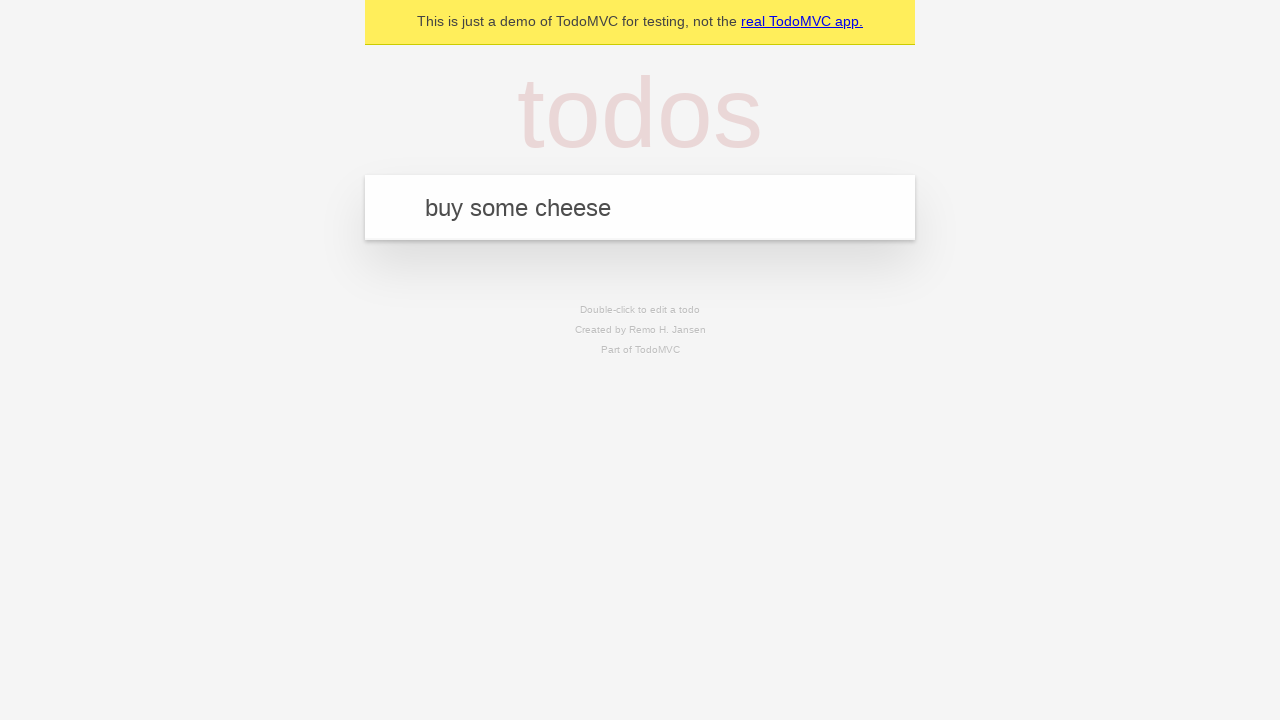

Pressed Enter to add first todo item on internal:attr=[placeholder="What needs to be done?"i]
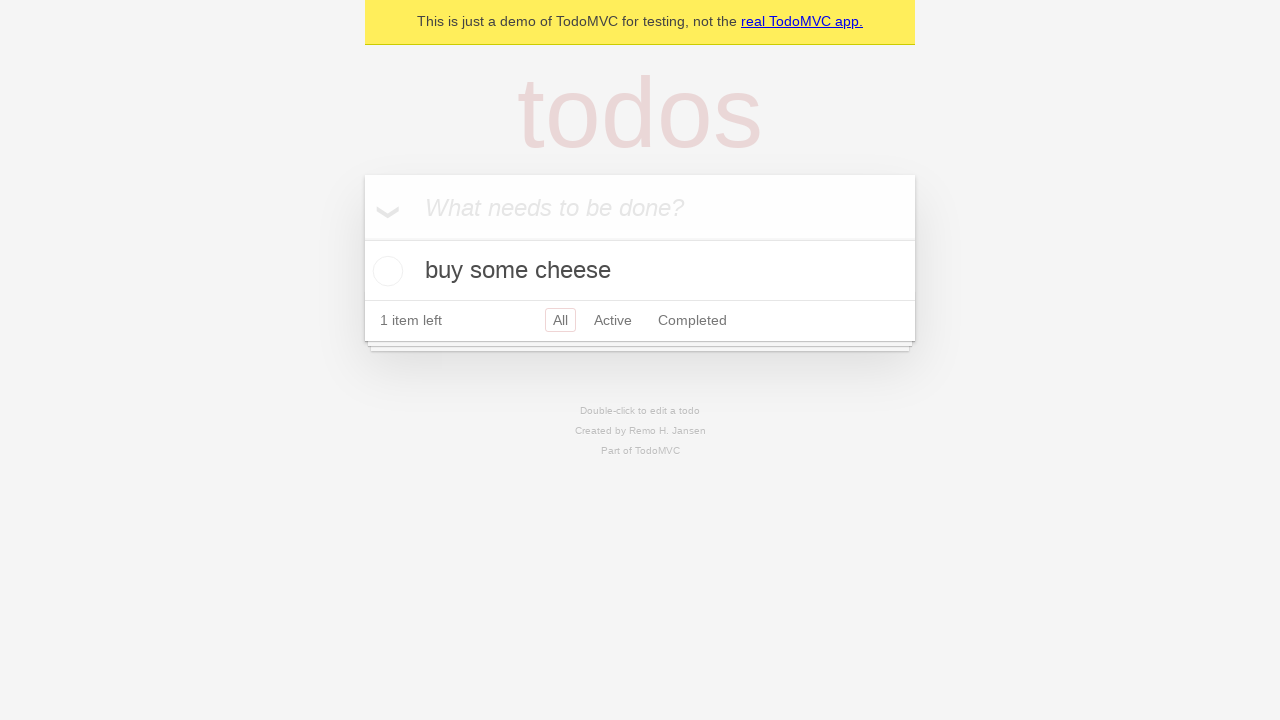

Filled input field with 'feed the cat' on internal:attr=[placeholder="What needs to be done?"i]
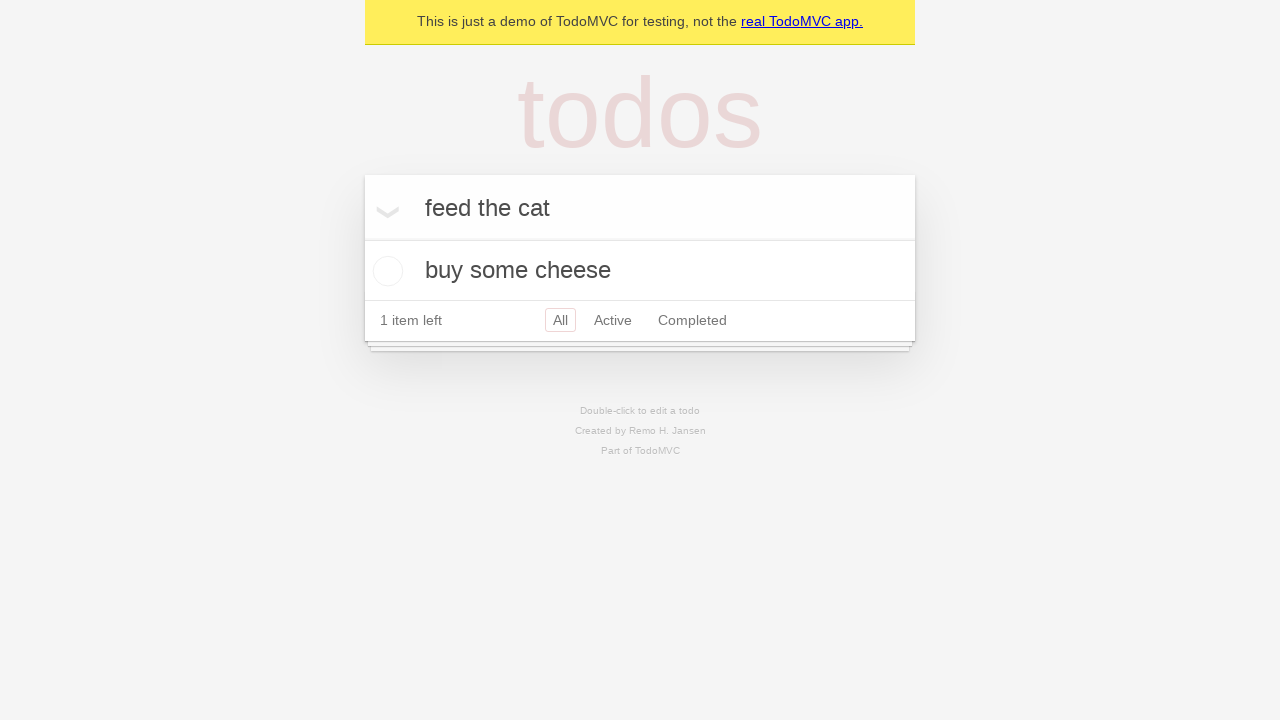

Pressed Enter to add second todo item on internal:attr=[placeholder="What needs to be done?"i]
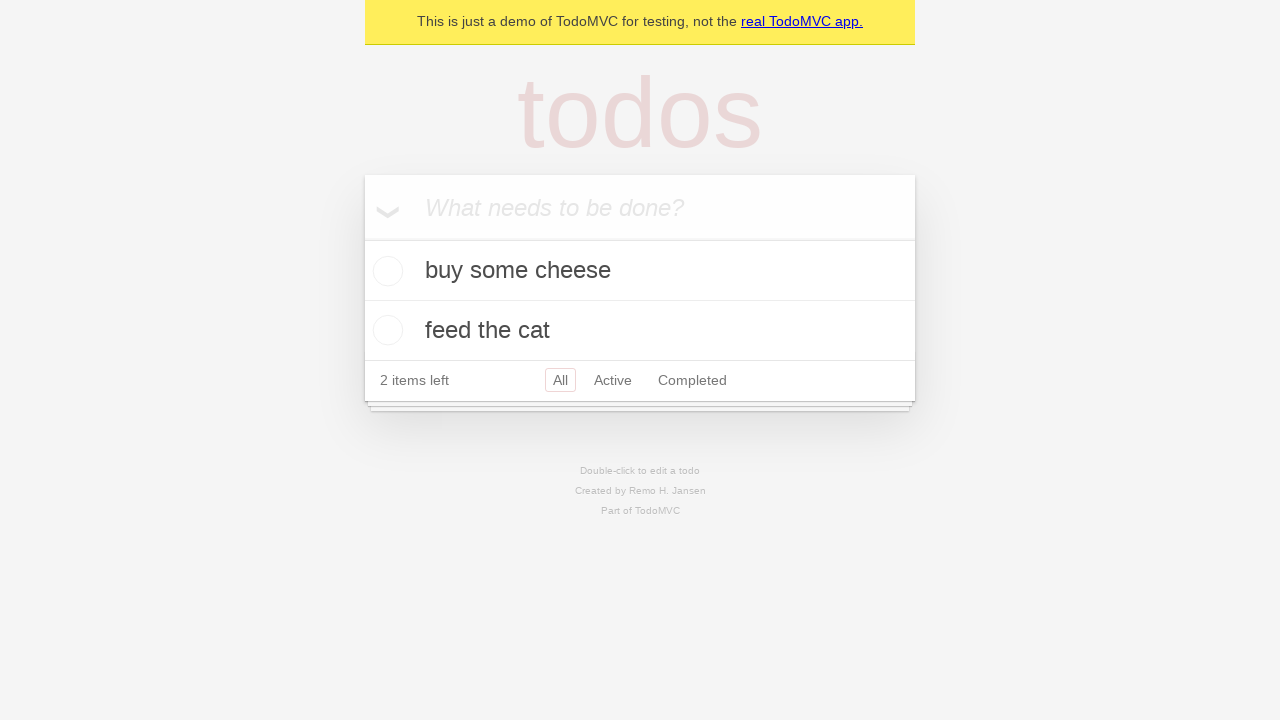

Filled input field with 'book a doctors appointment' on internal:attr=[placeholder="What needs to be done?"i]
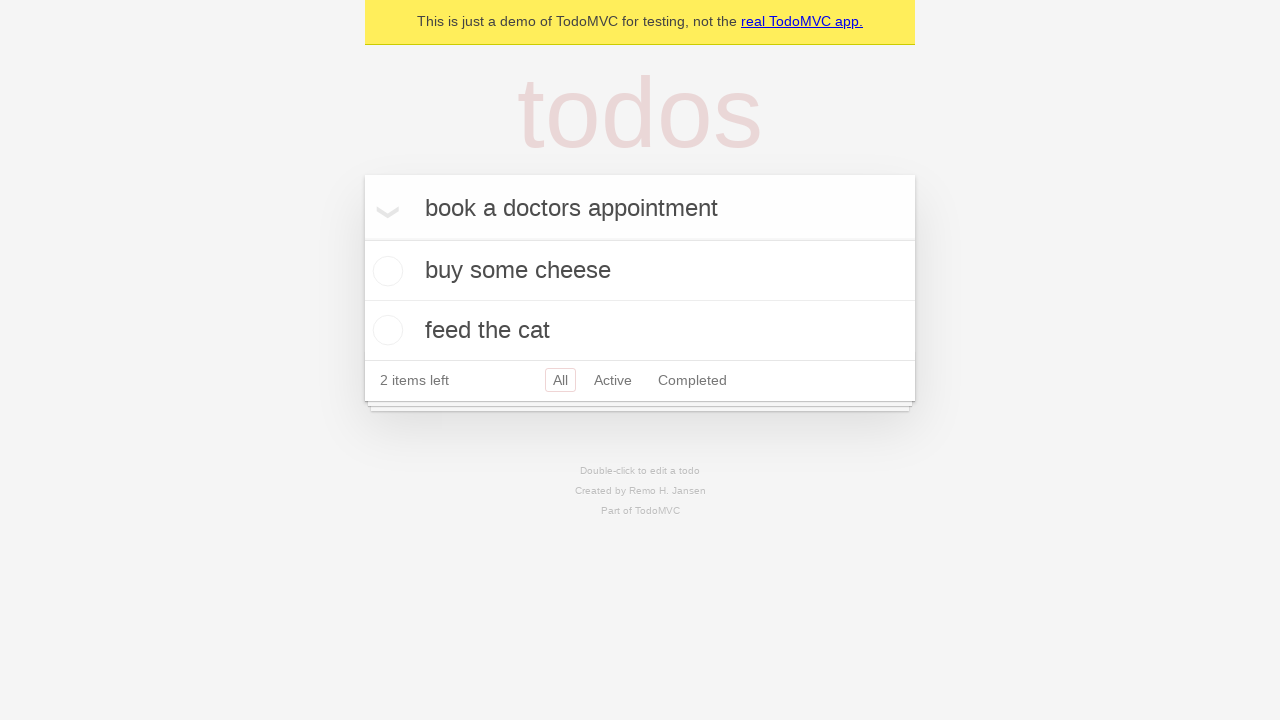

Pressed Enter to add third todo item on internal:attr=[placeholder="What needs to be done?"i]
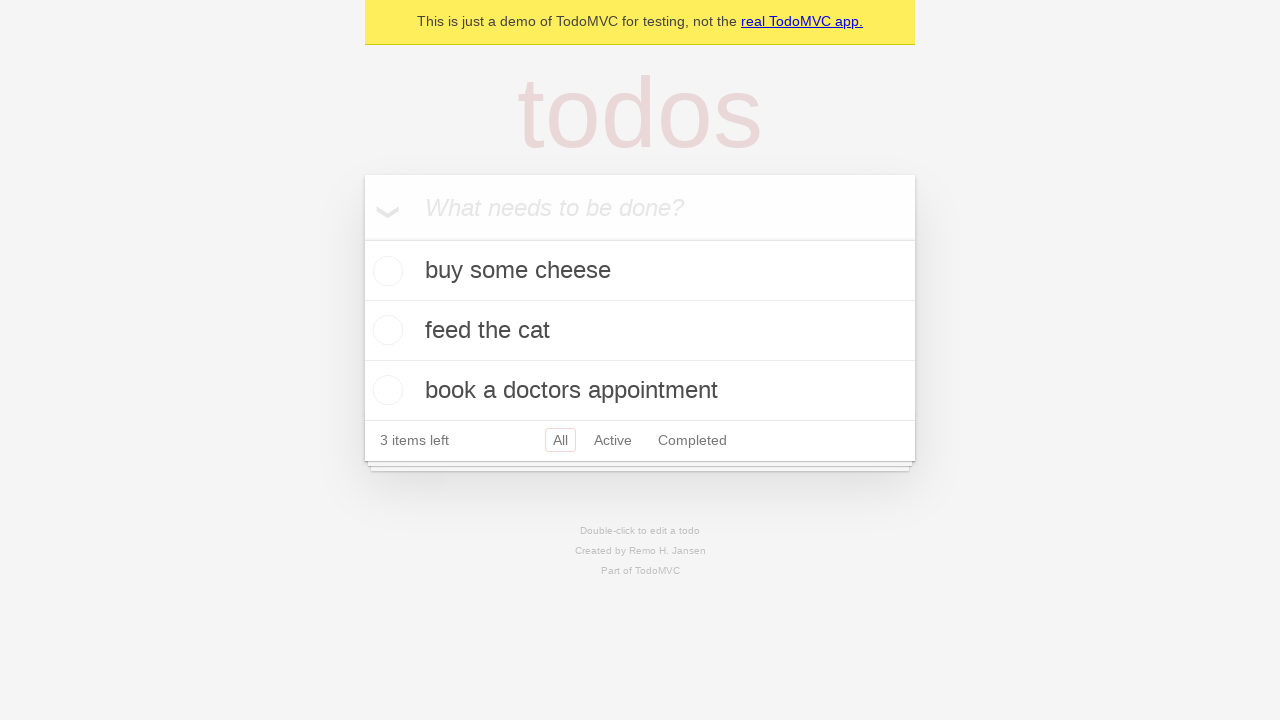

Checked 'Mark all as complete' toggle to mark all items as complete at (362, 238) on internal:label="Mark all as complete"i
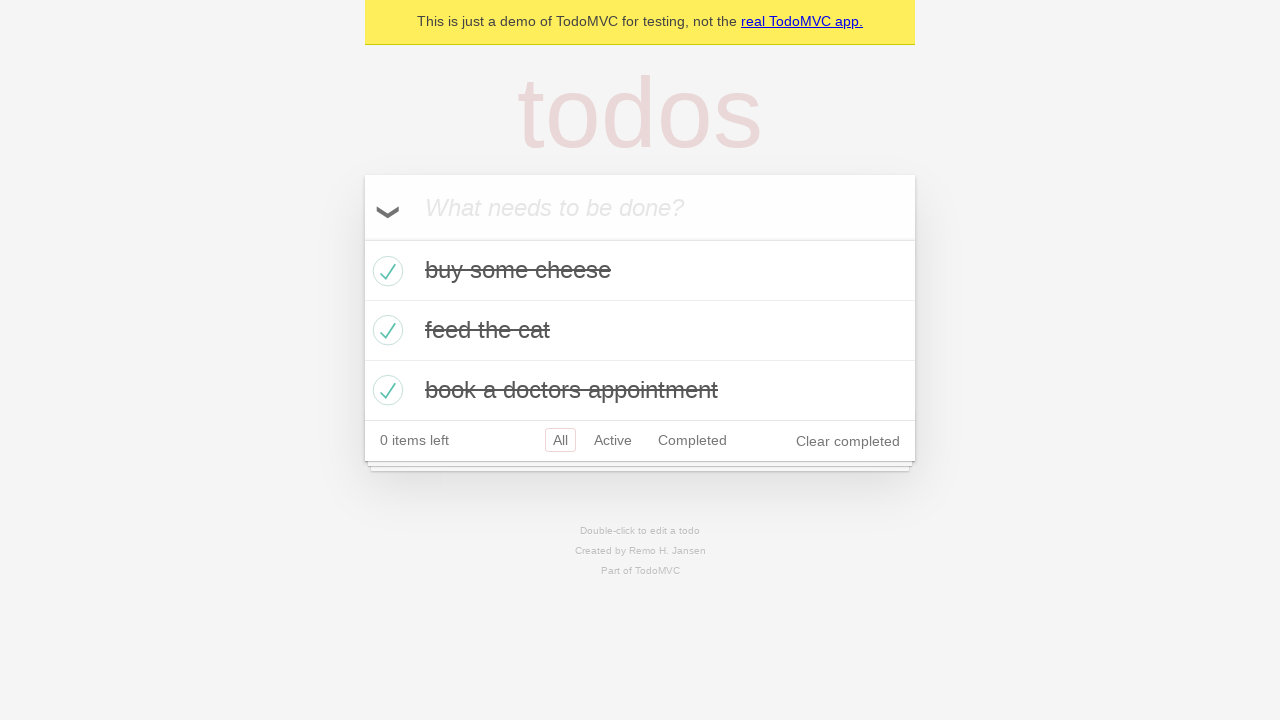

Unchecked 'Mark all as complete' toggle to clear complete state of all items at (362, 238) on internal:label="Mark all as complete"i
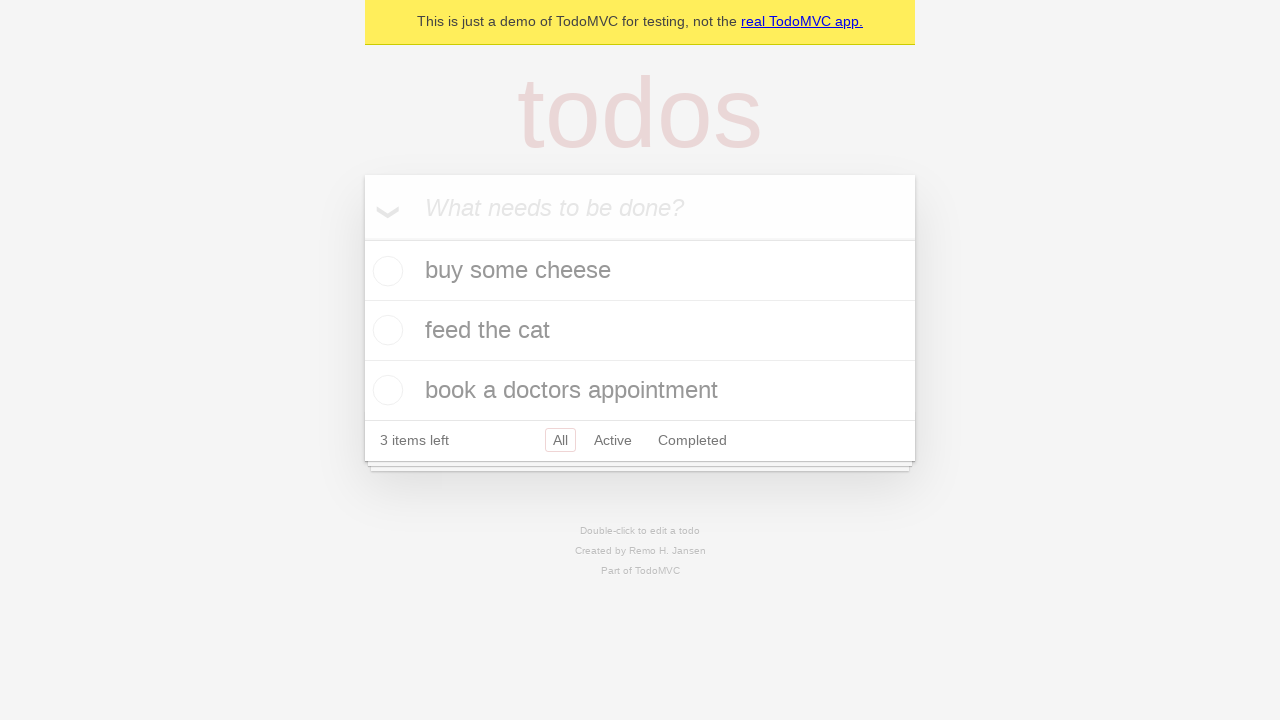

Verified all todo items are displayed in uncompleted state
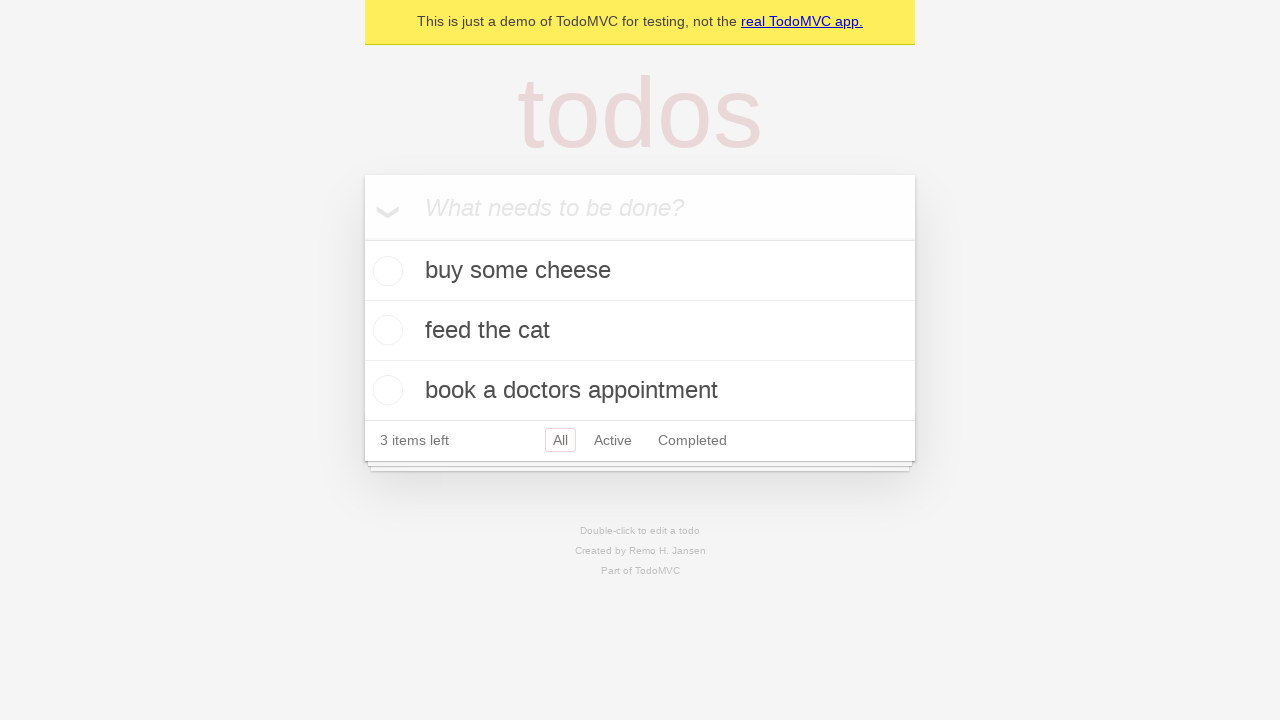

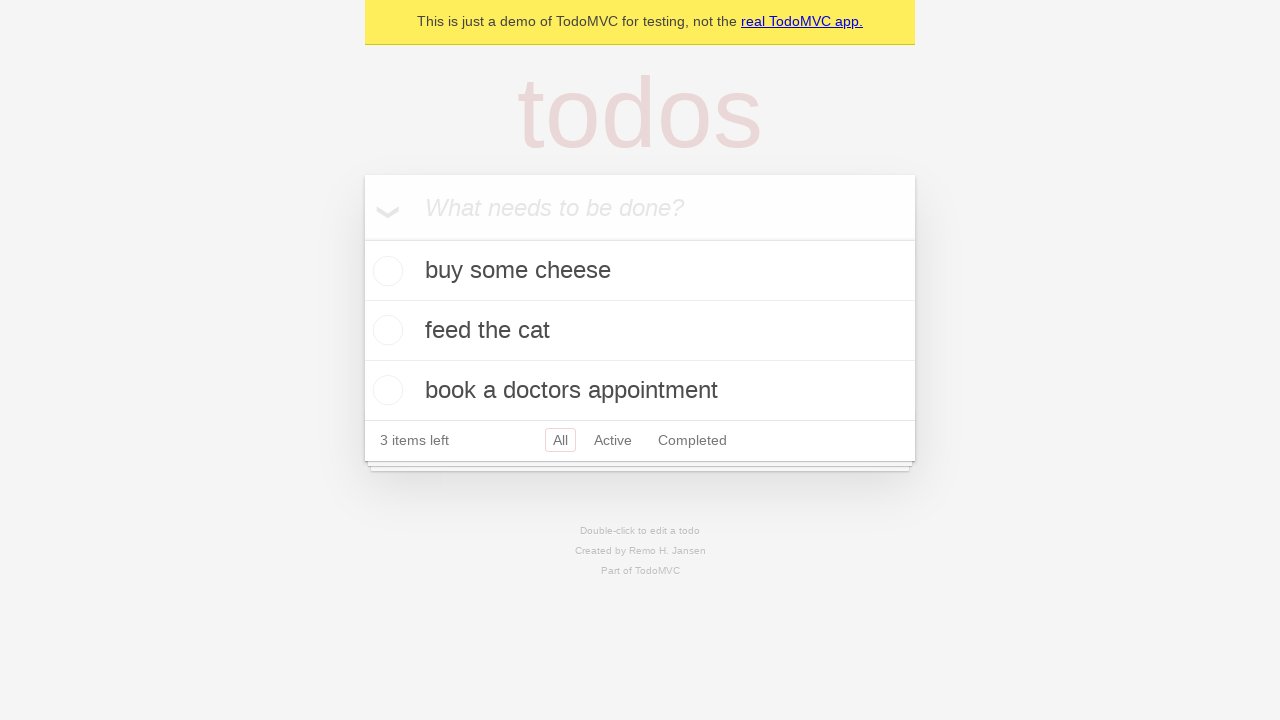